Tests different types of JavaScript alert dialogs including simple alerts, confirm dialogs, and prompt dialogs with text input

Starting URL: http://demo.automationtesting.in/Alerts.html

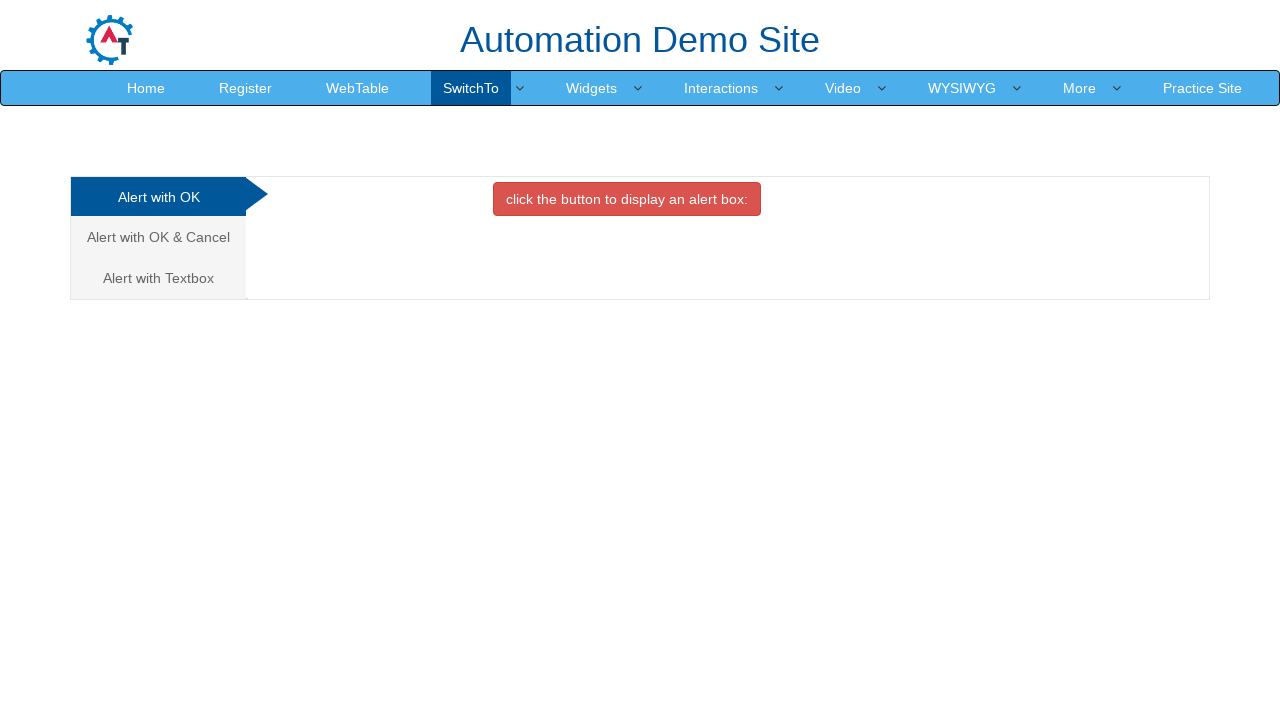

Clicked button to trigger simple alert dialog at (627, 199) on .btn-danger
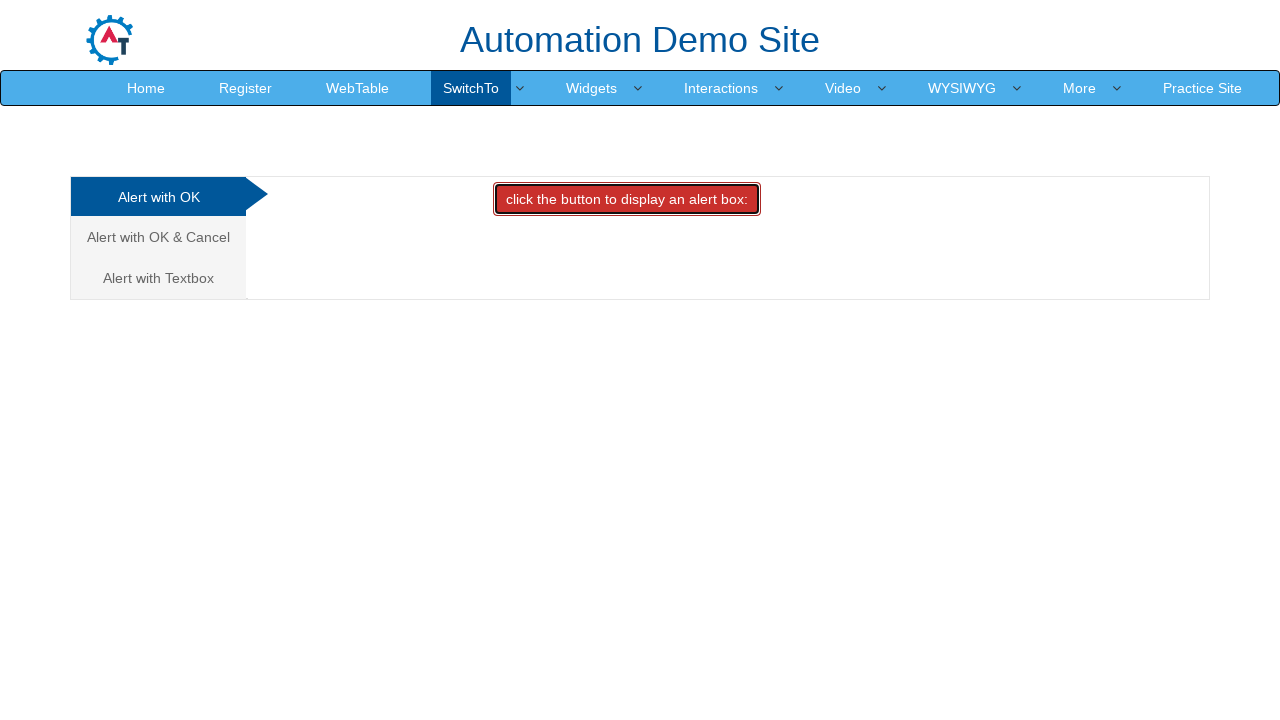

Accepted simple alert dialog at (627, 199) on .btn-danger
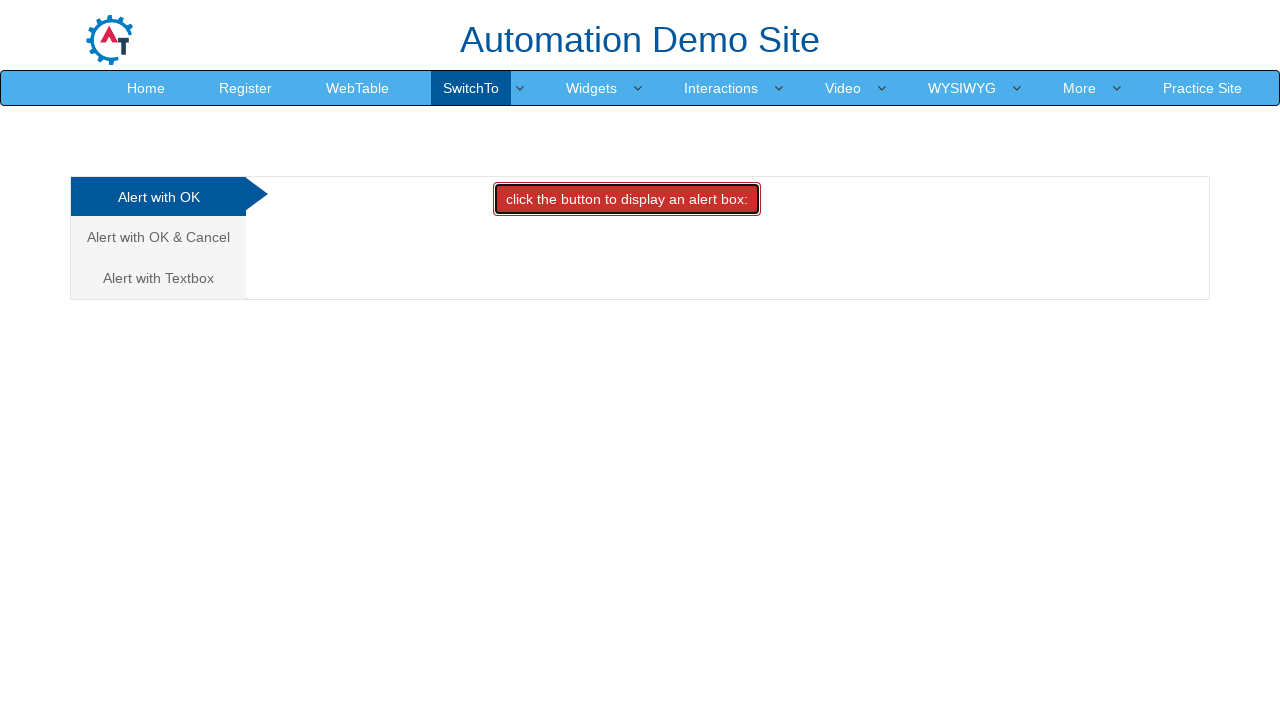

Navigated to Alert with OK & Cancel tab at (158, 237) on text=Alert with OK & Cancel
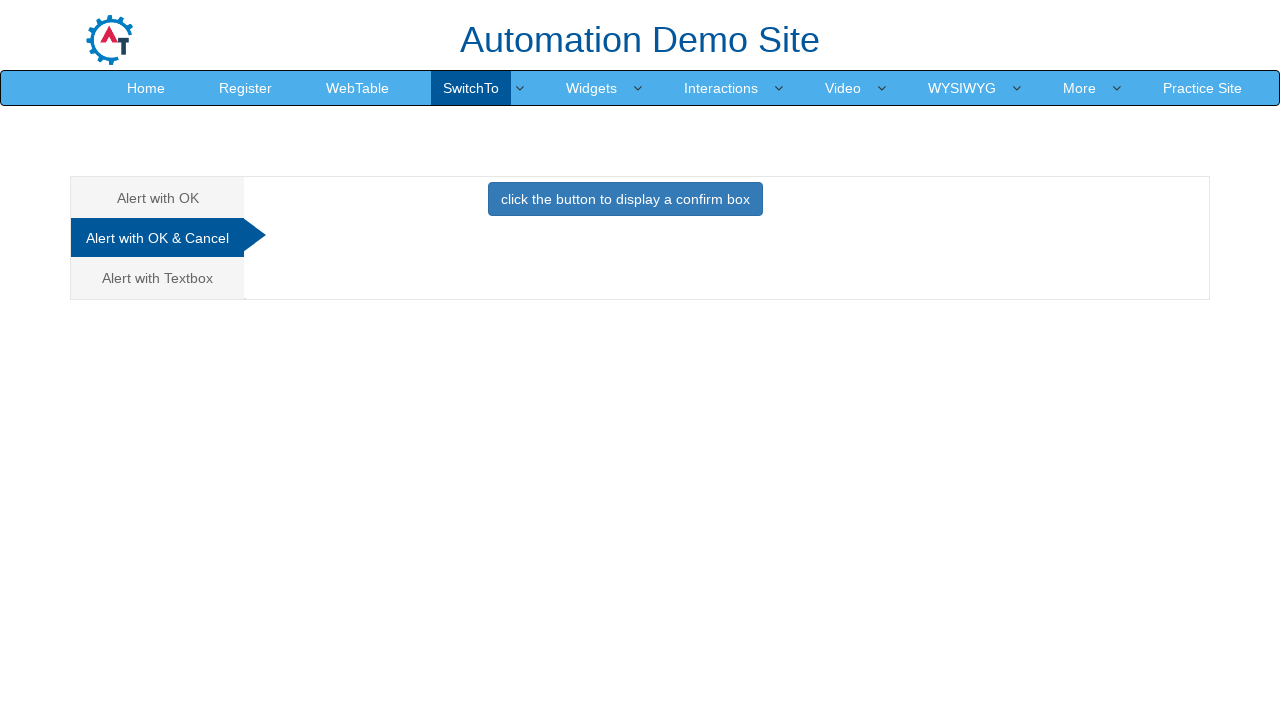

Clicked button to trigger confirm dialog at (625, 199) on .btn-primary
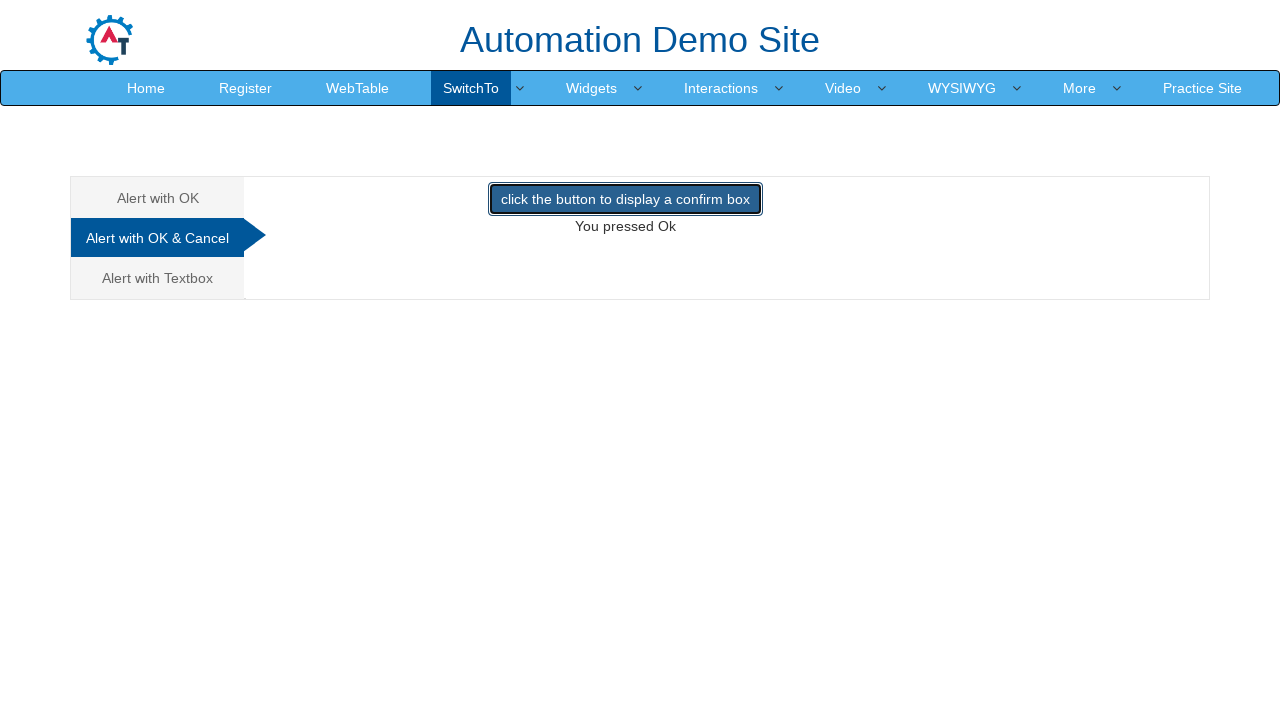

Dismissed confirm dialog at (625, 199) on .btn-primary
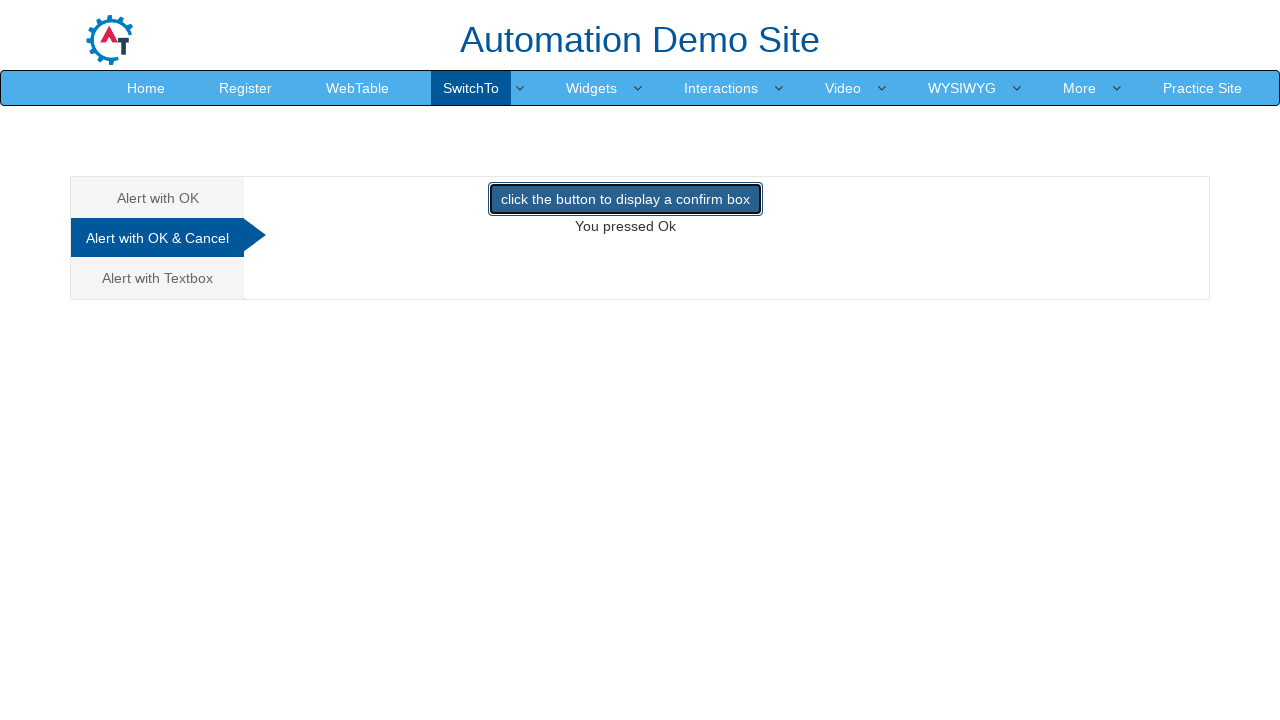

Navigated to Alert with Textbox tab at (158, 278) on text=Alert with Textbox
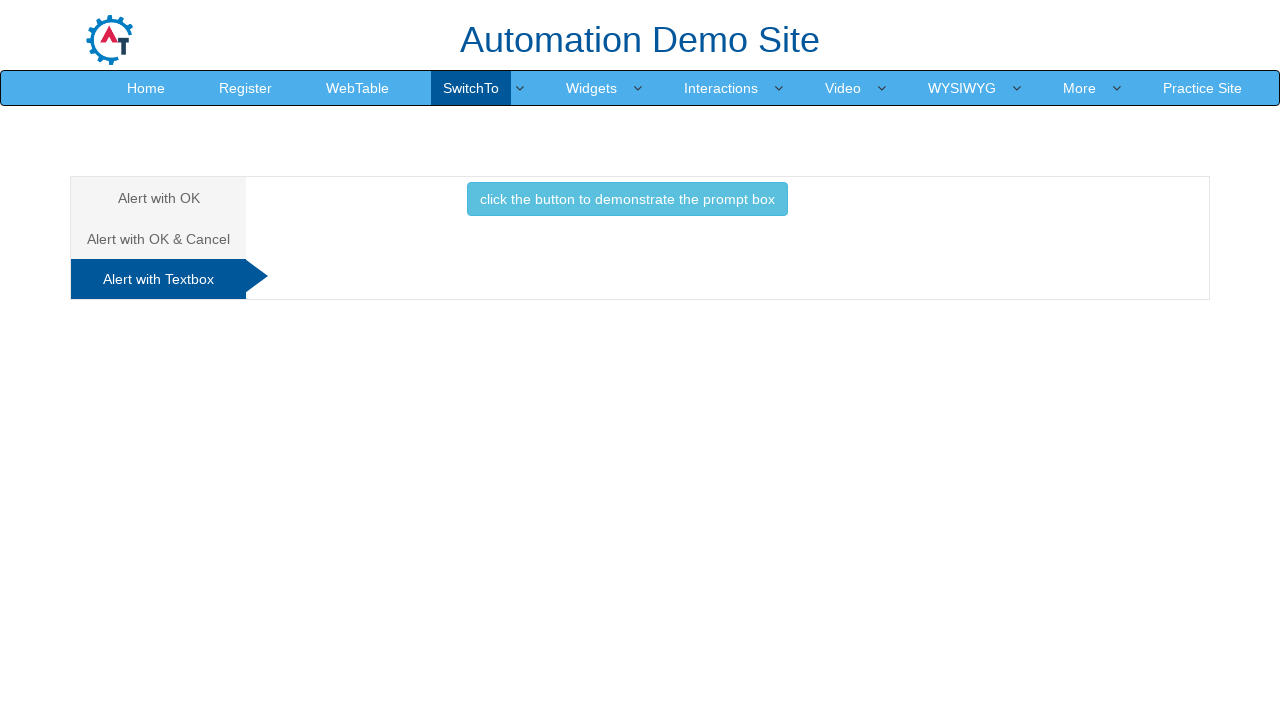

Clicked button to trigger prompt dialog at (627, 199) on .btn-info
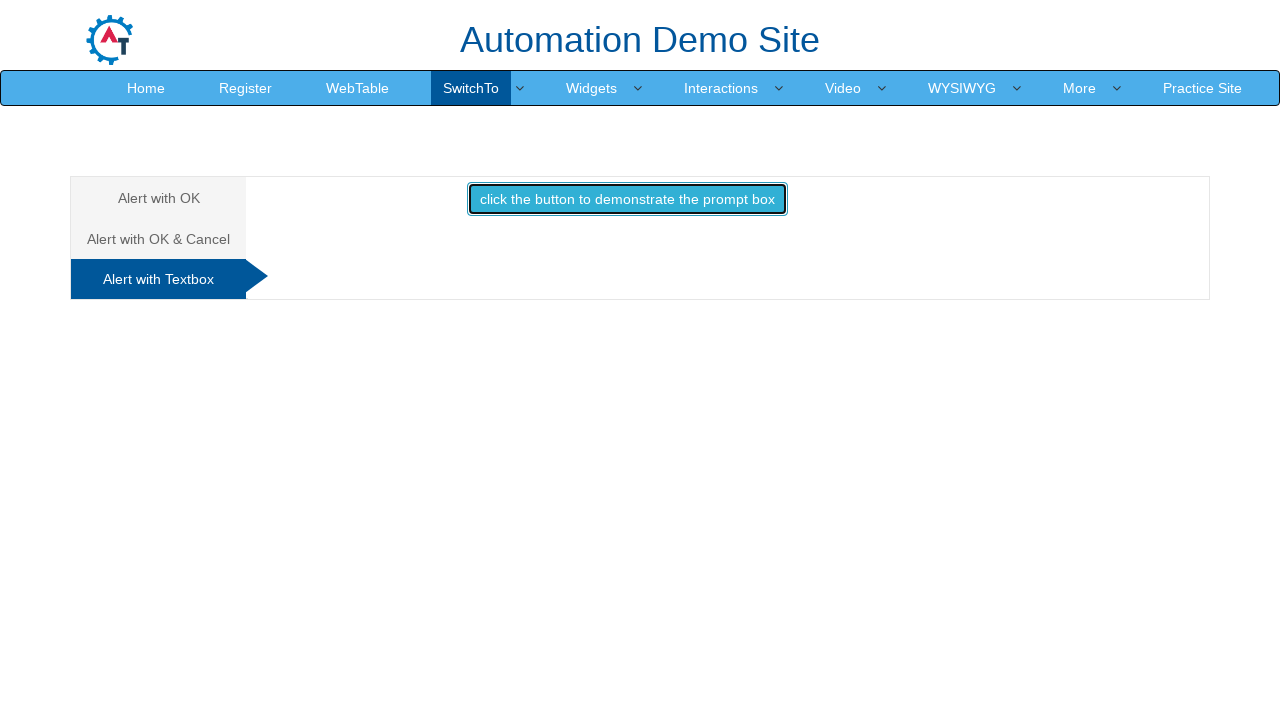

Accepted prompt dialog with text input 'Test input completed!' at (627, 199) on .btn-info
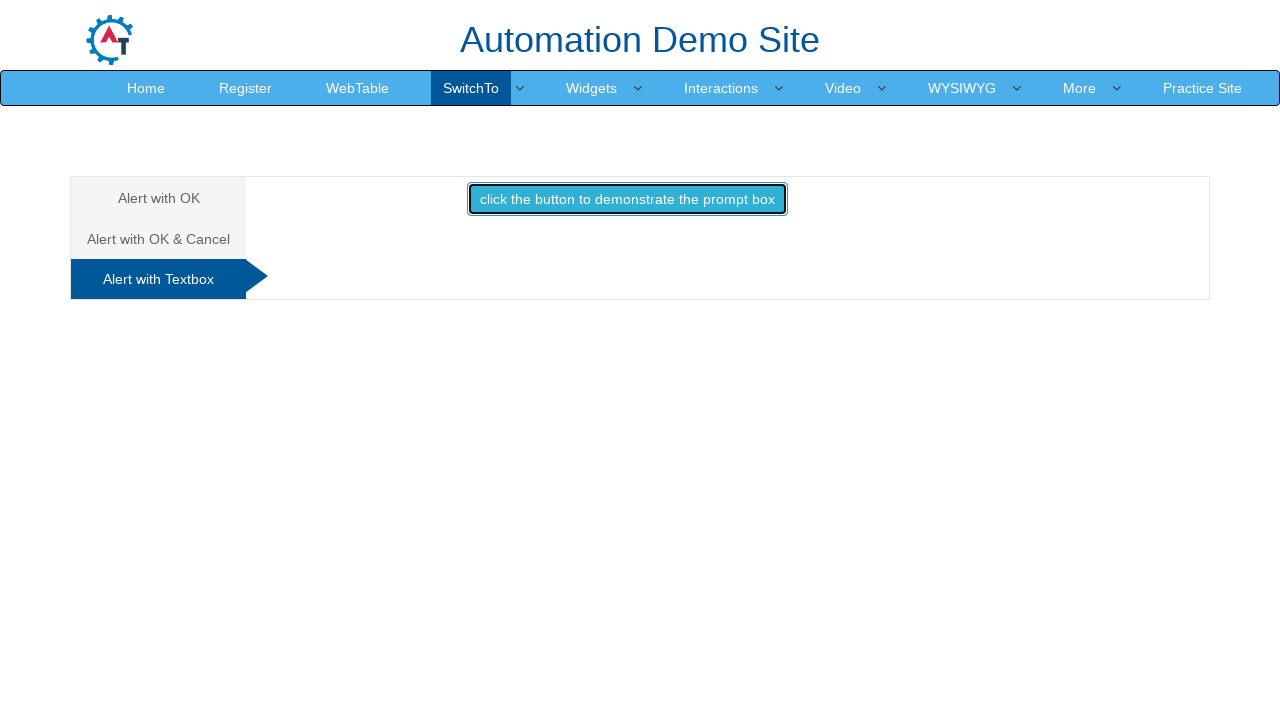

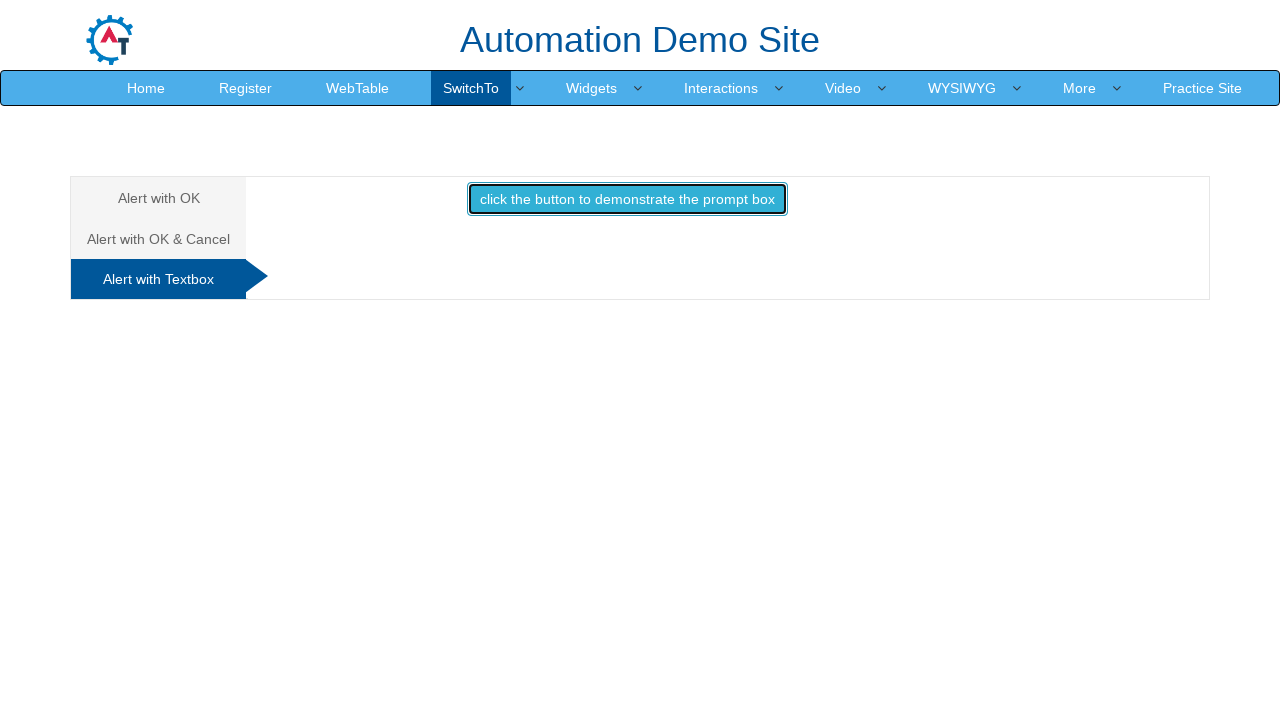